Tests navigation through shadow DOM elements on a polymer shop site by clicking on a shop button

Starting URL: https://shop.polymer-project.org/

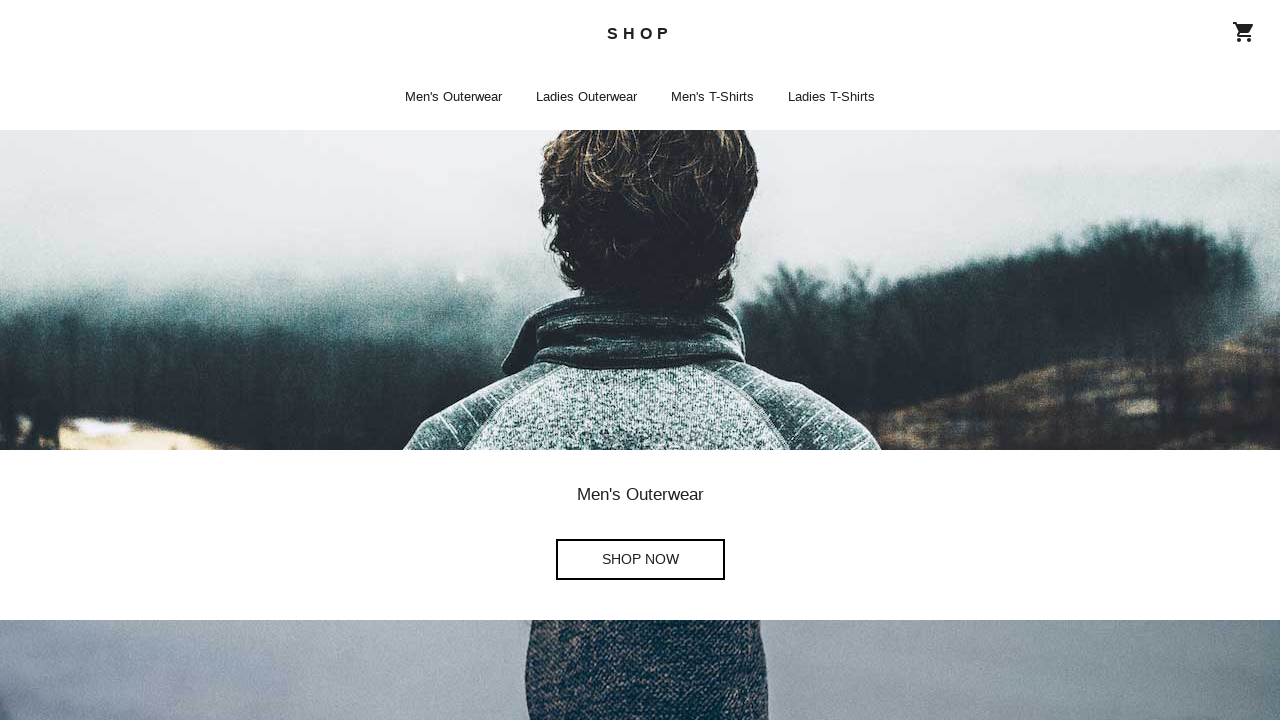

Clicked shop button using direct selector at (640, 560) on shop-app shop-home div:nth-child(2) > shop-button > a
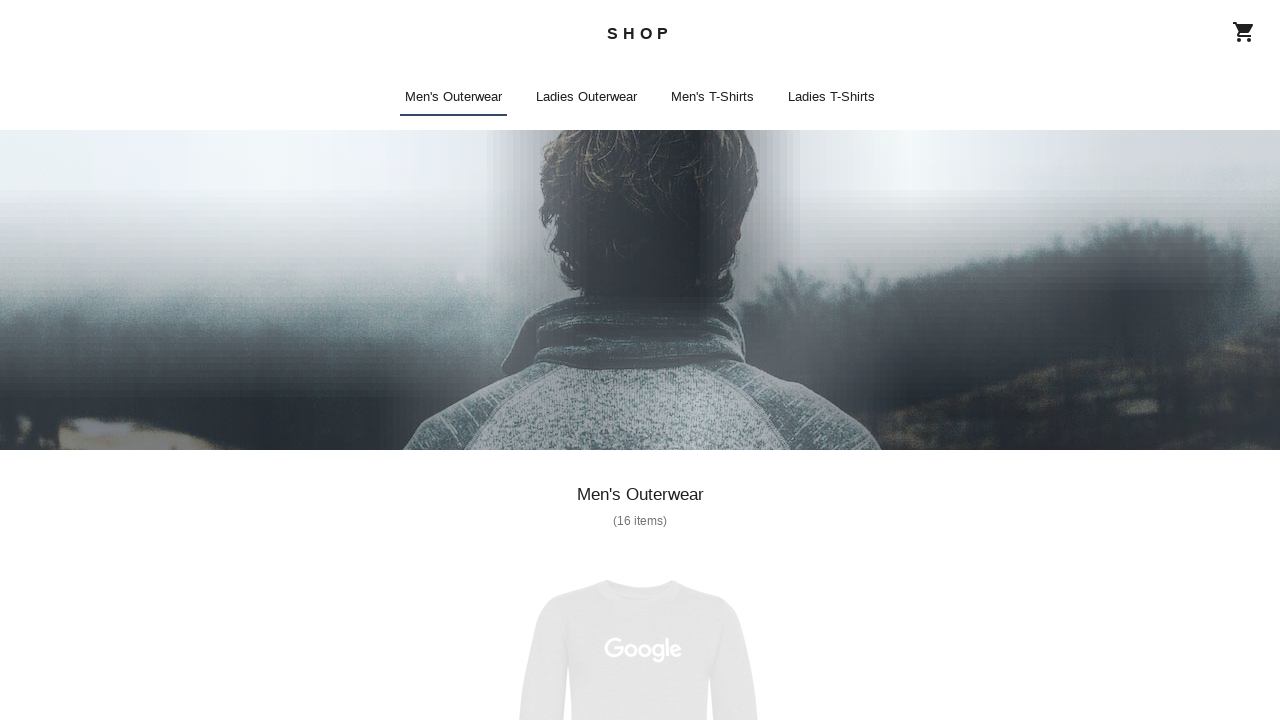

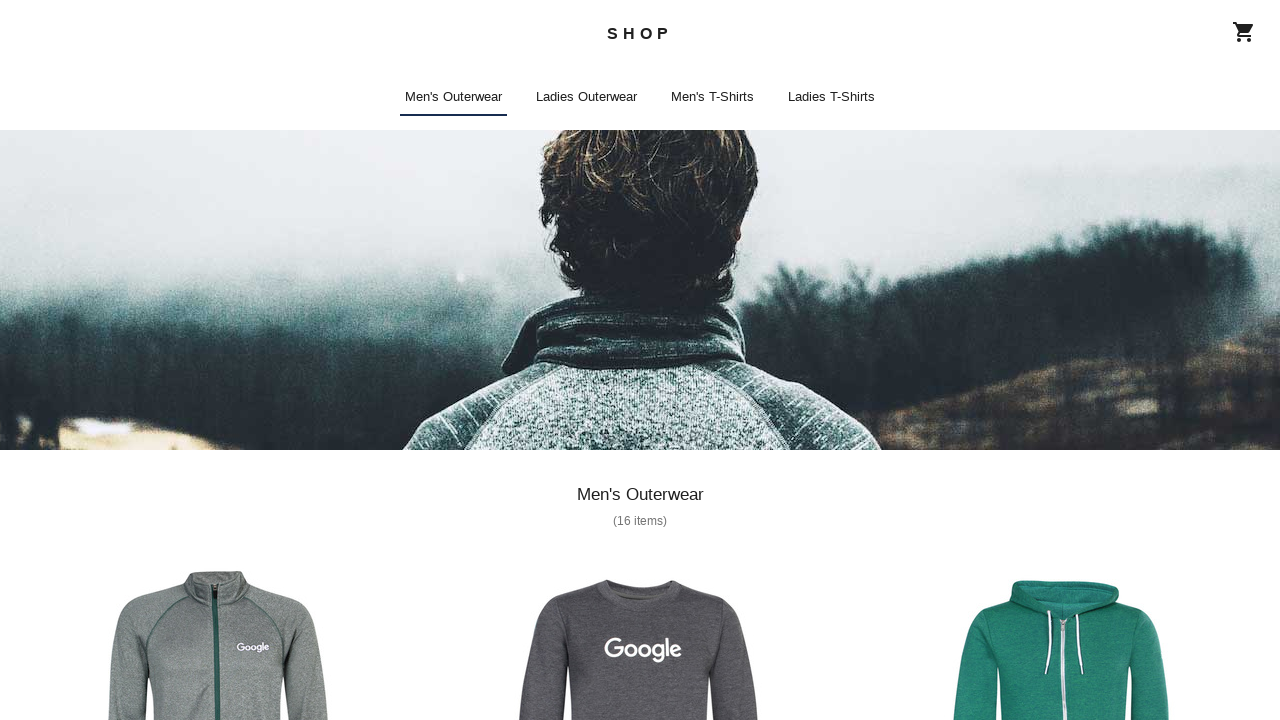